Tests prompt dialog by clicking a button that triggers a prompt, entering a name, and verifying it displays

Starting URL: https://test-with-me-app.vercel.app/learning/web-elements/alerts

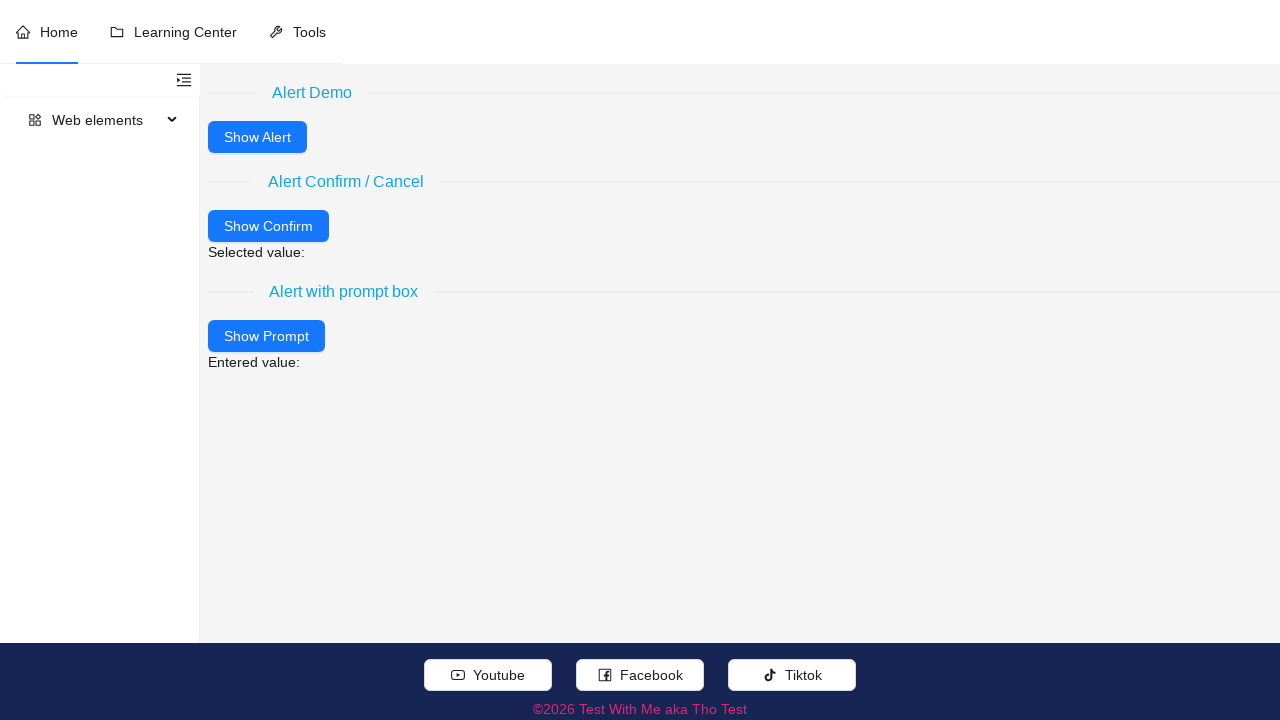

Set up dialog handler to accept prompt with 'JohnSmith'
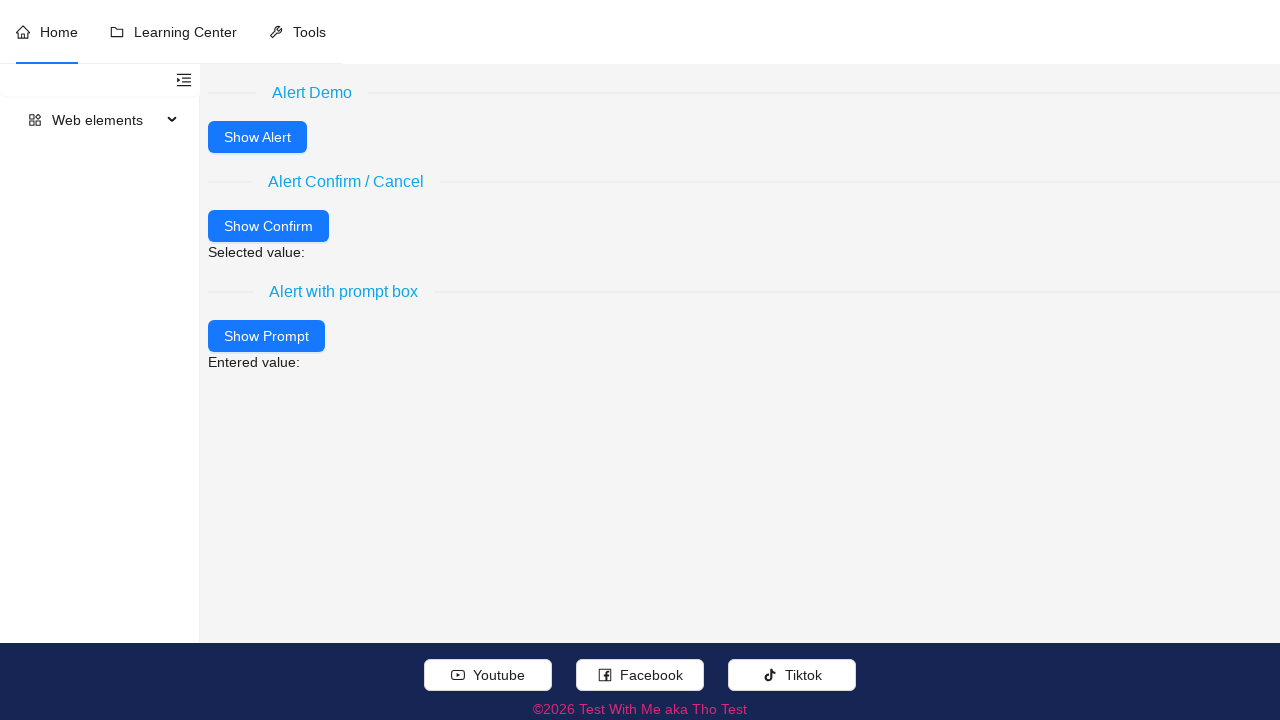

Clicked 'Alert with prompt box' button to trigger prompt dialog at (266, 336) on (//div[.//text()[normalize-space()='Alert with prompt box']]/following-sibling::
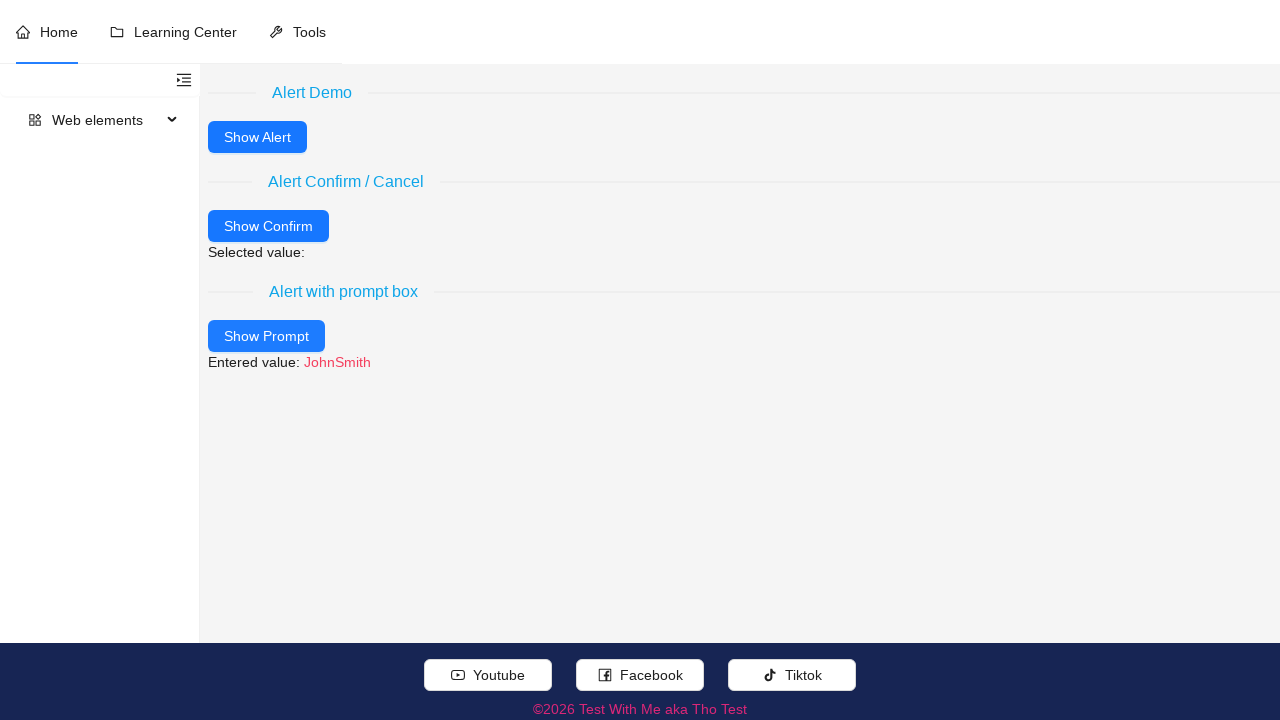

Verified that entered value label is displayed after prompt submission
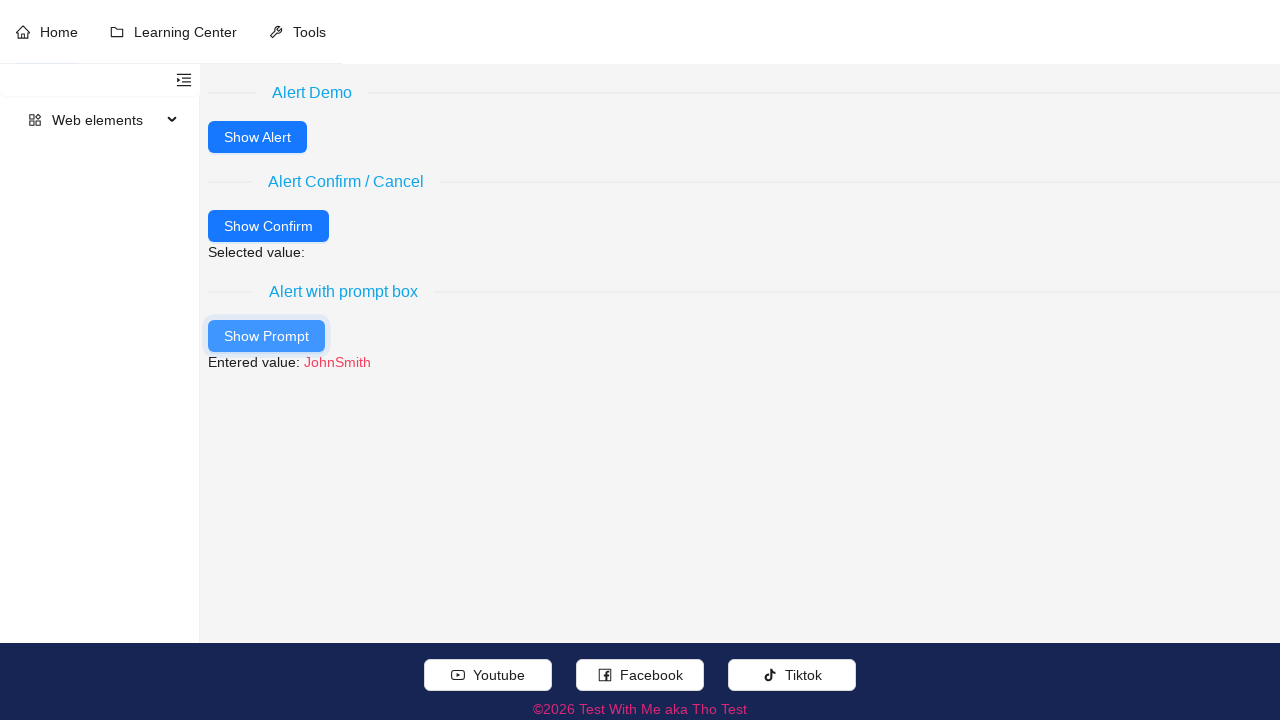

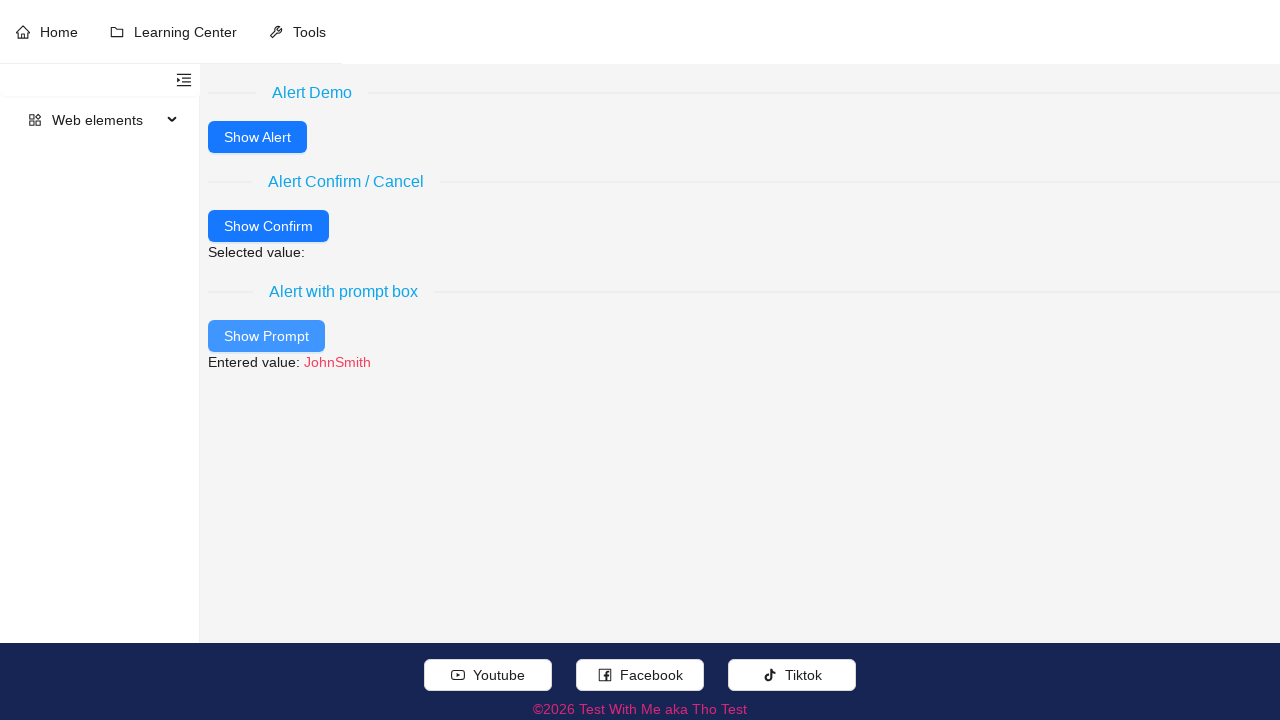